Tests infinite scroll functionality by continuously scrolling down the page for up to 10 seconds

Starting URL: https://the-internet.herokuapp.com/infinite_scroll

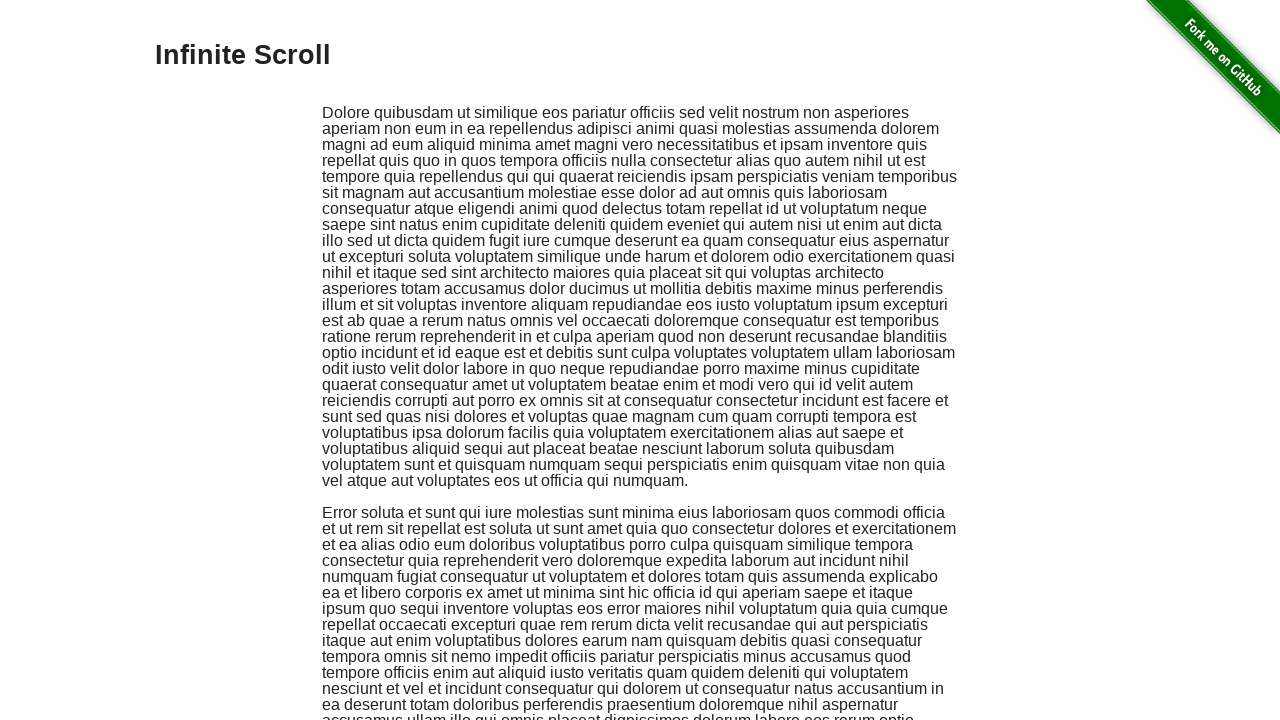

Checked if footer note is visible
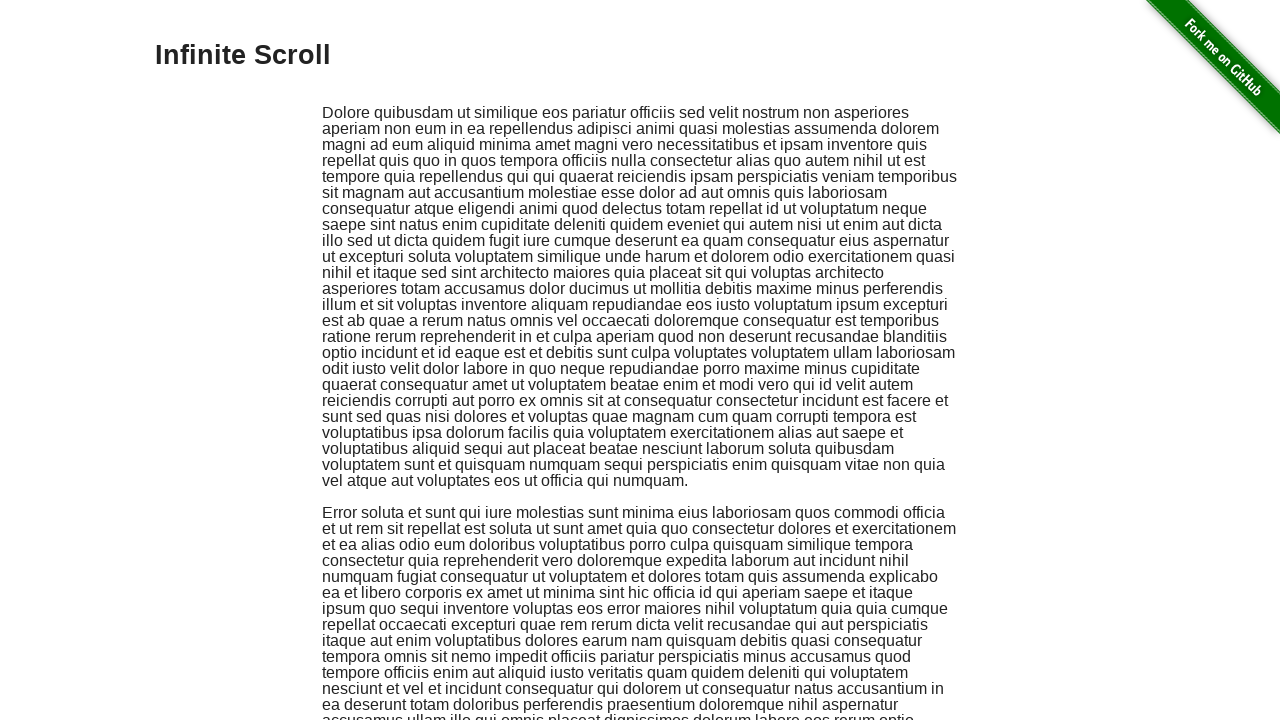

Footer note is visible, starting infinite scroll test
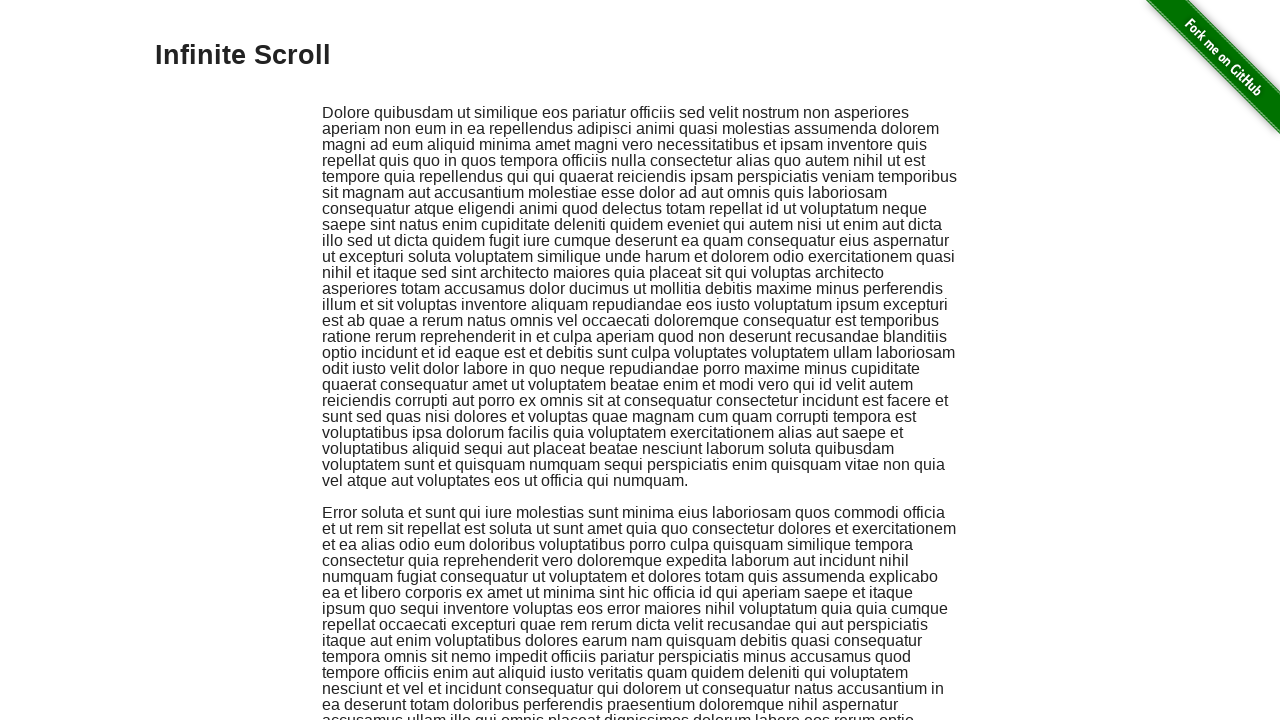

Scrolled to bottom of page
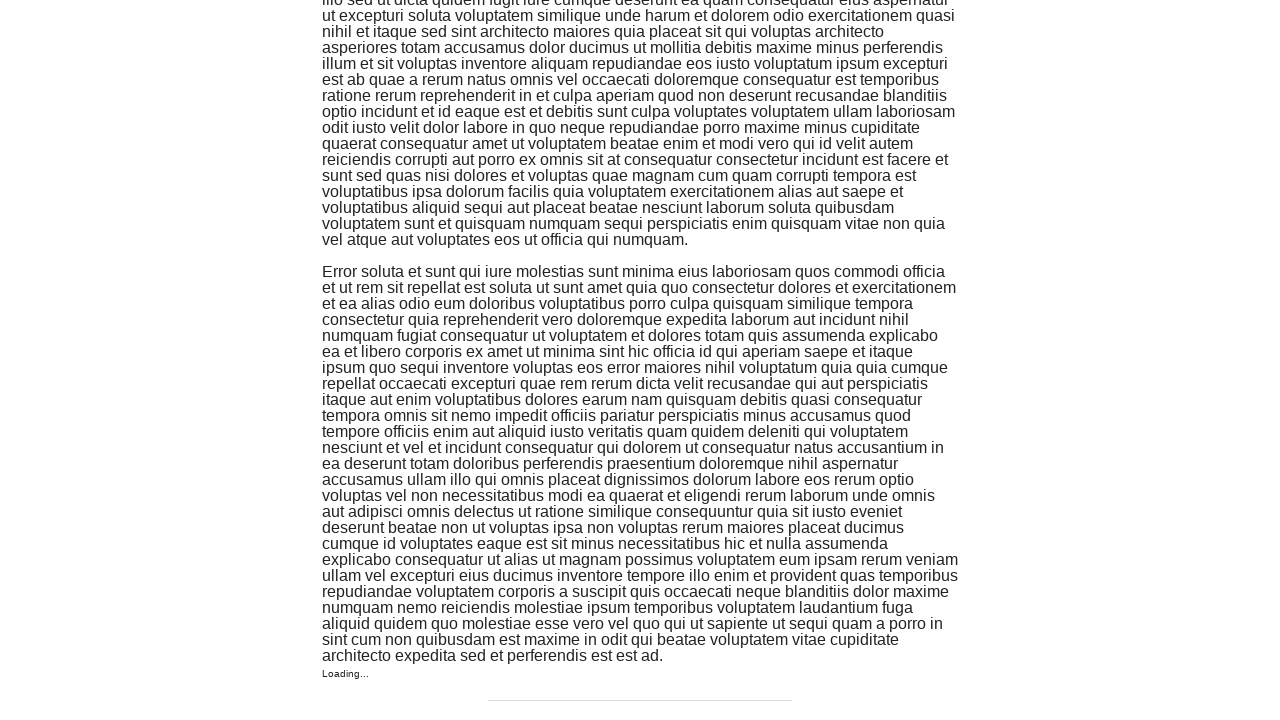

Waited 500ms for content to load
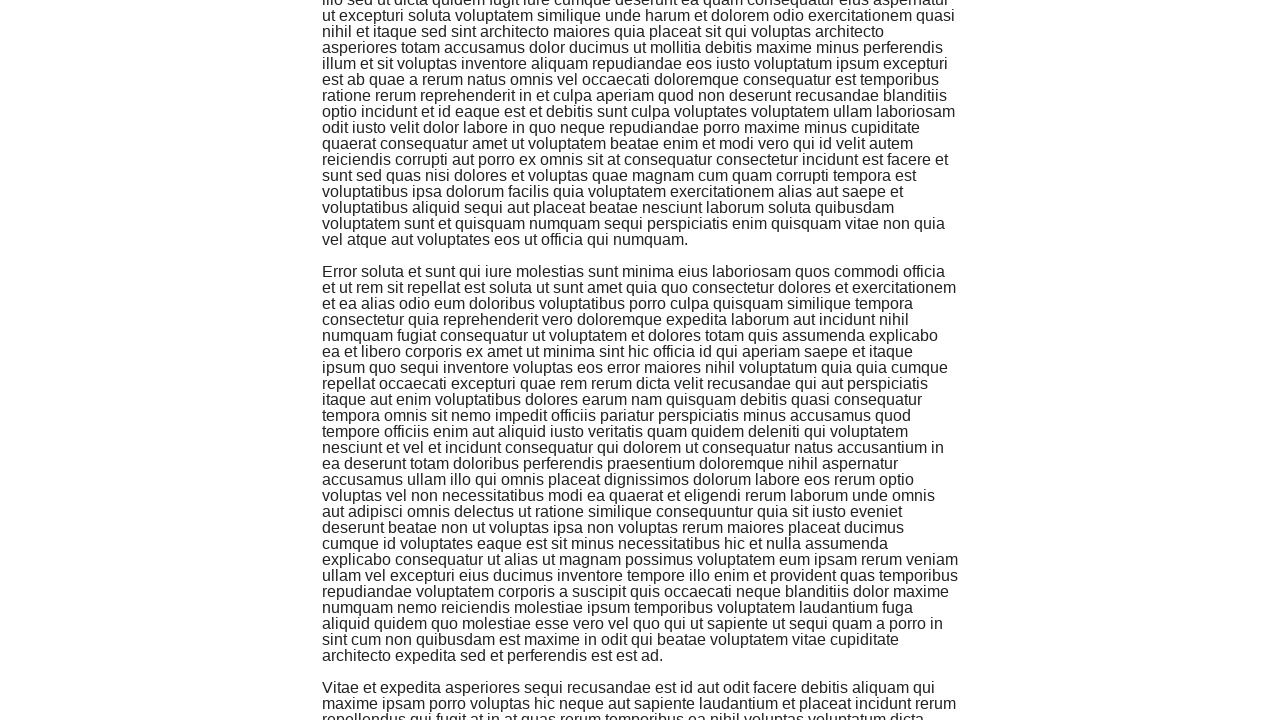

Scrolled to bottom of page
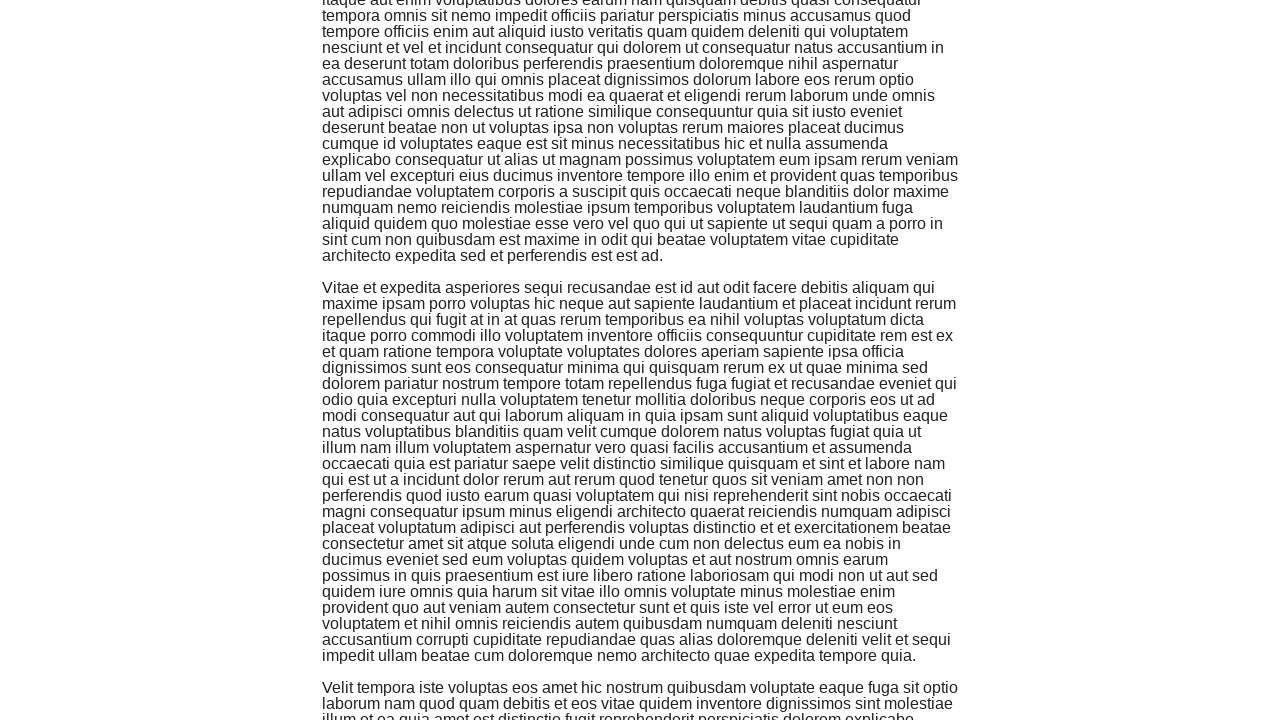

Waited 500ms for content to load
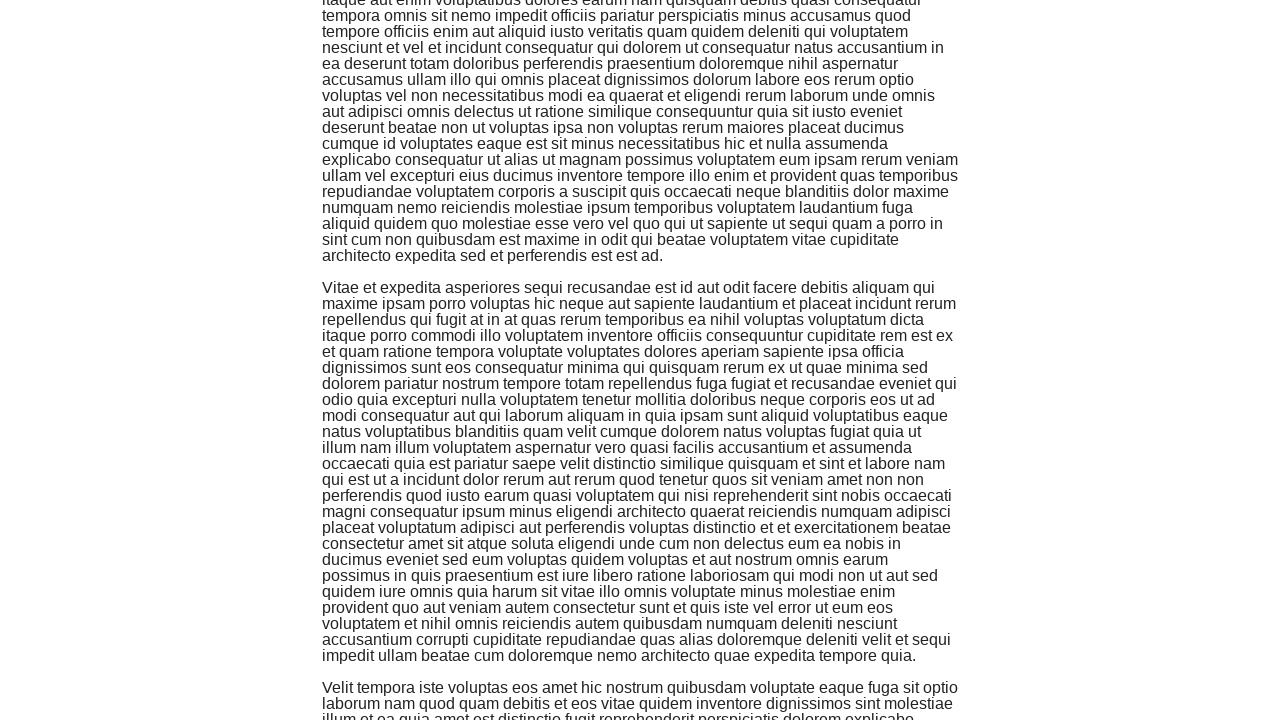

Scrolled to bottom of page
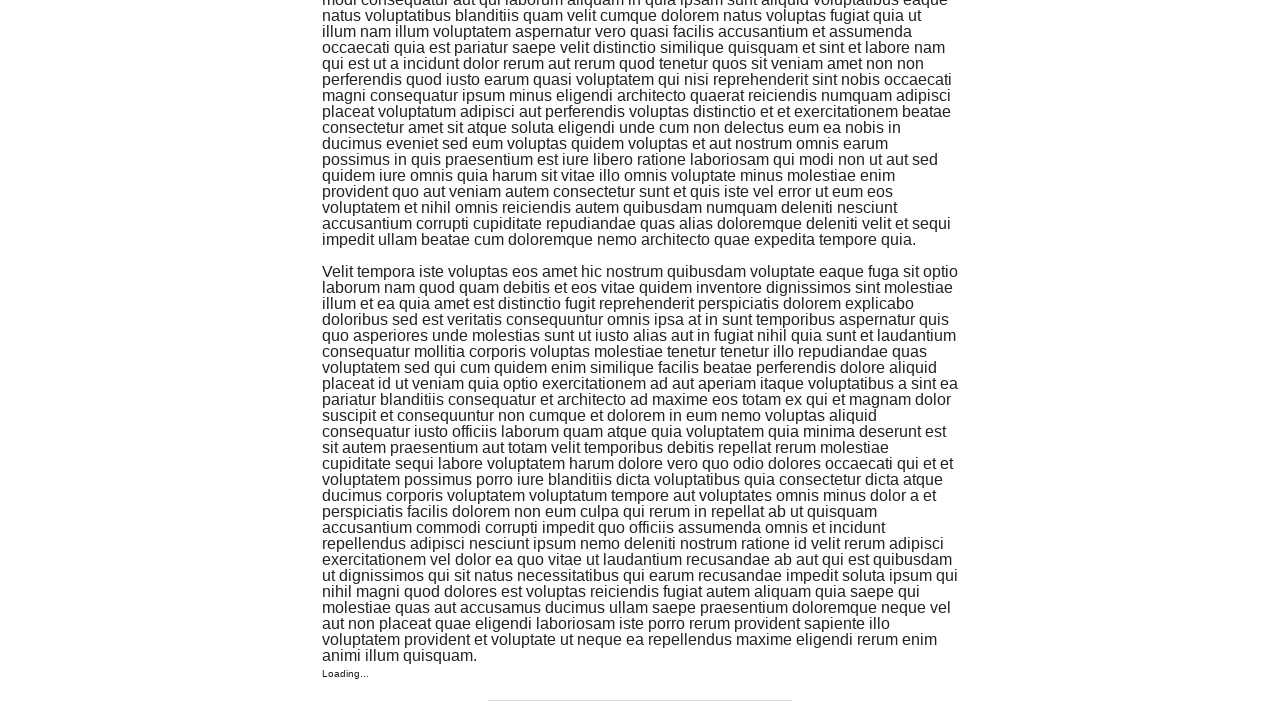

Waited 500ms for content to load
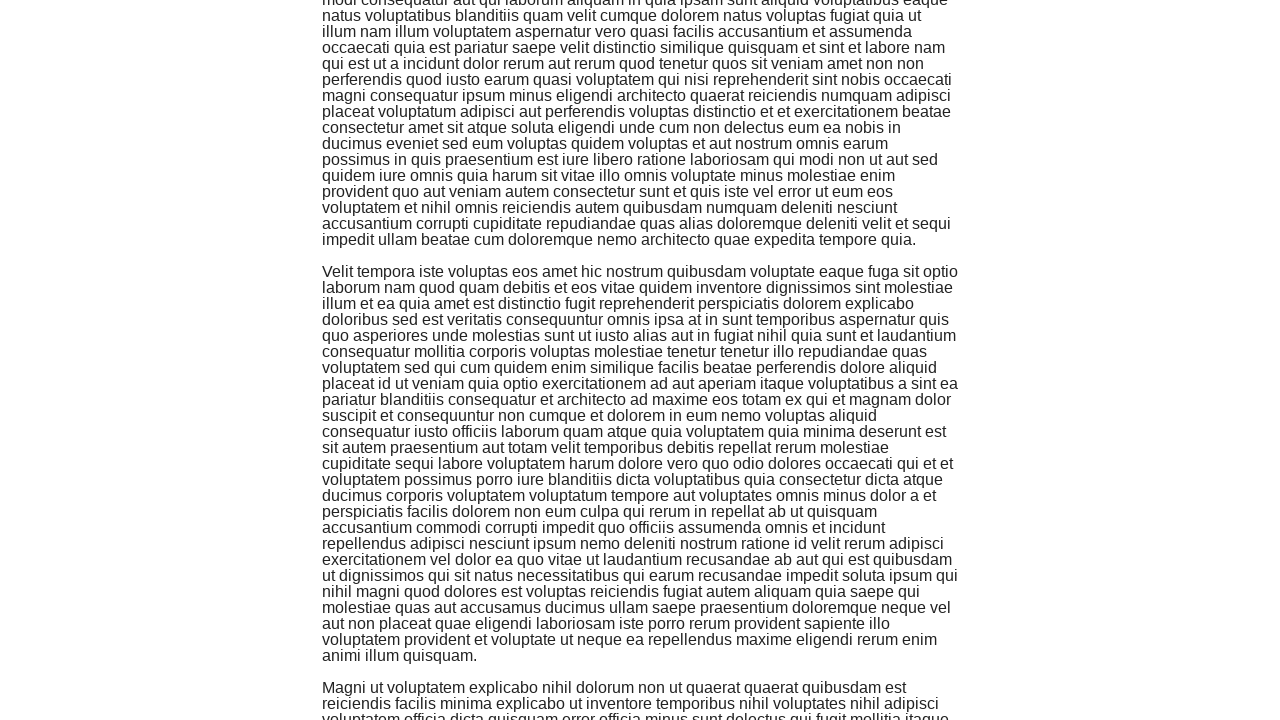

Scrolled to bottom of page
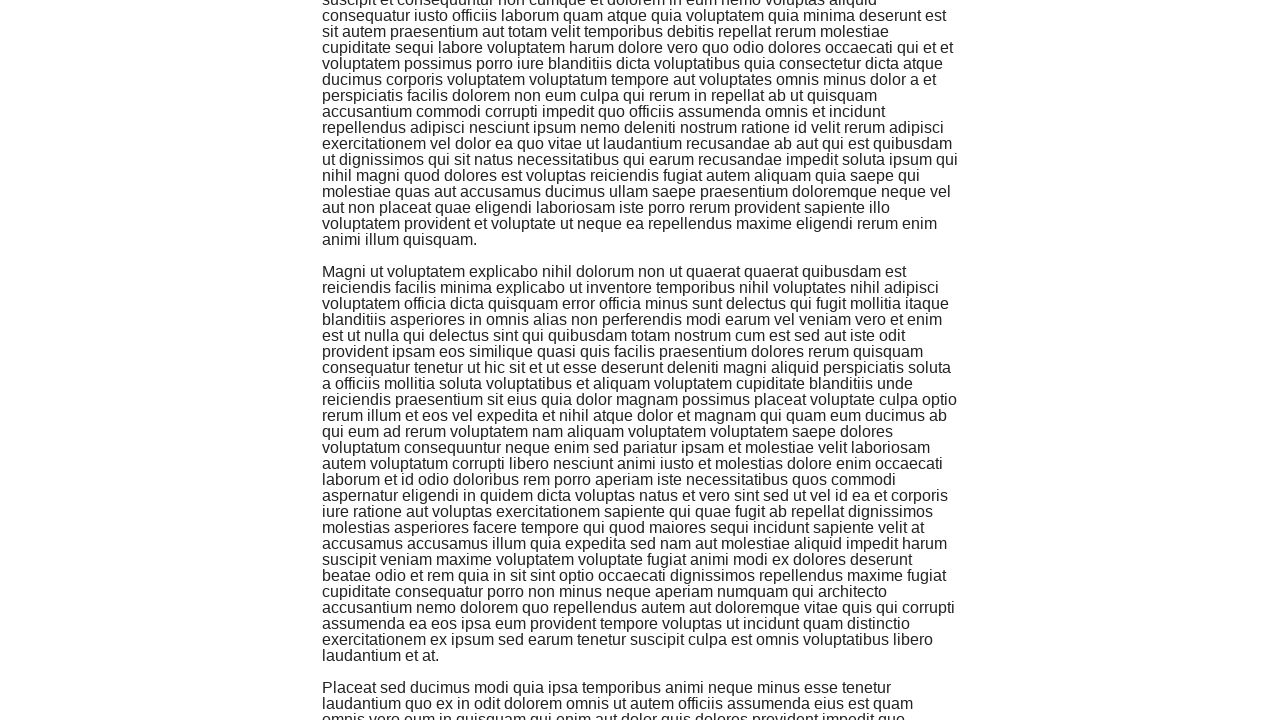

Waited 500ms for content to load
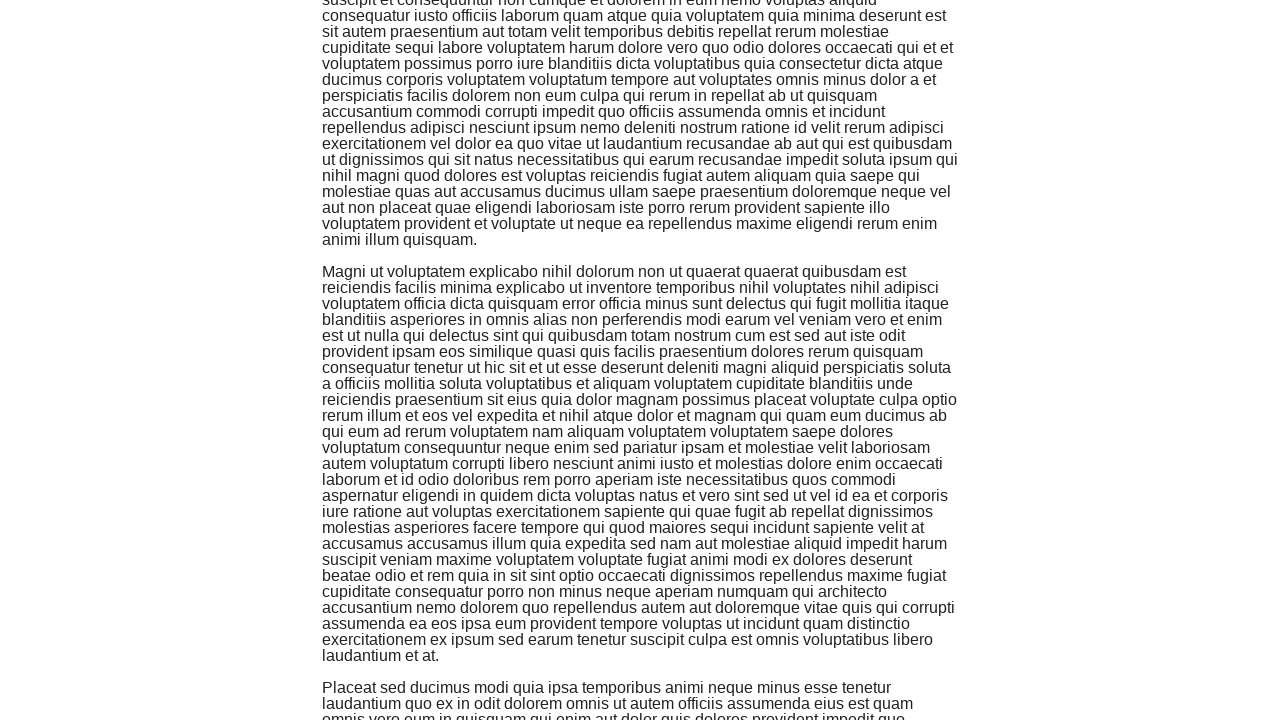

Scrolled to bottom of page
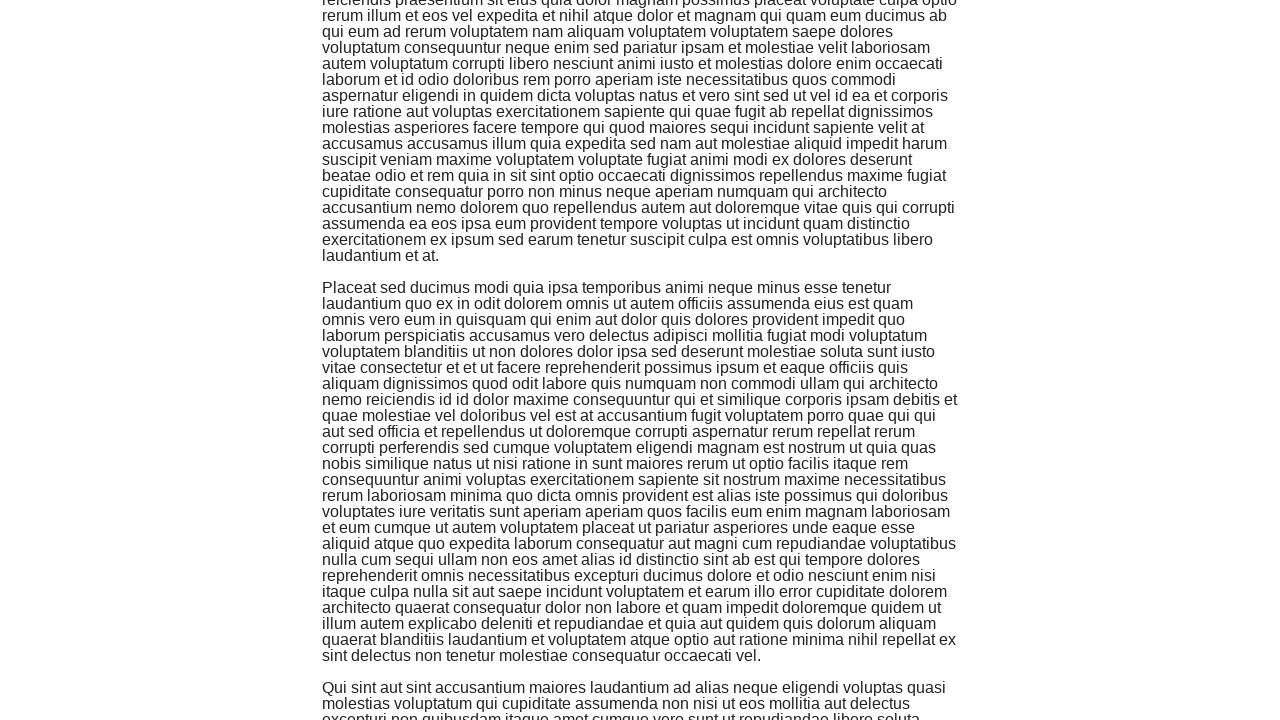

Waited 500ms for content to load
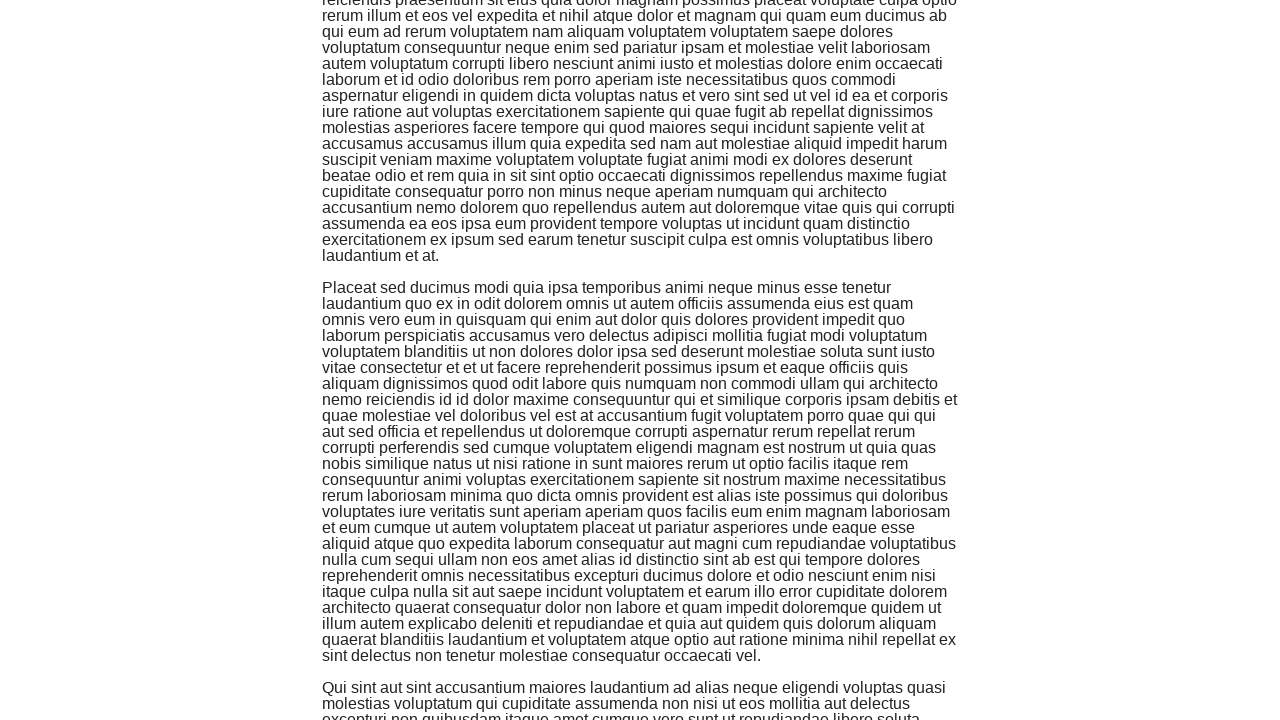

Scrolled to bottom of page
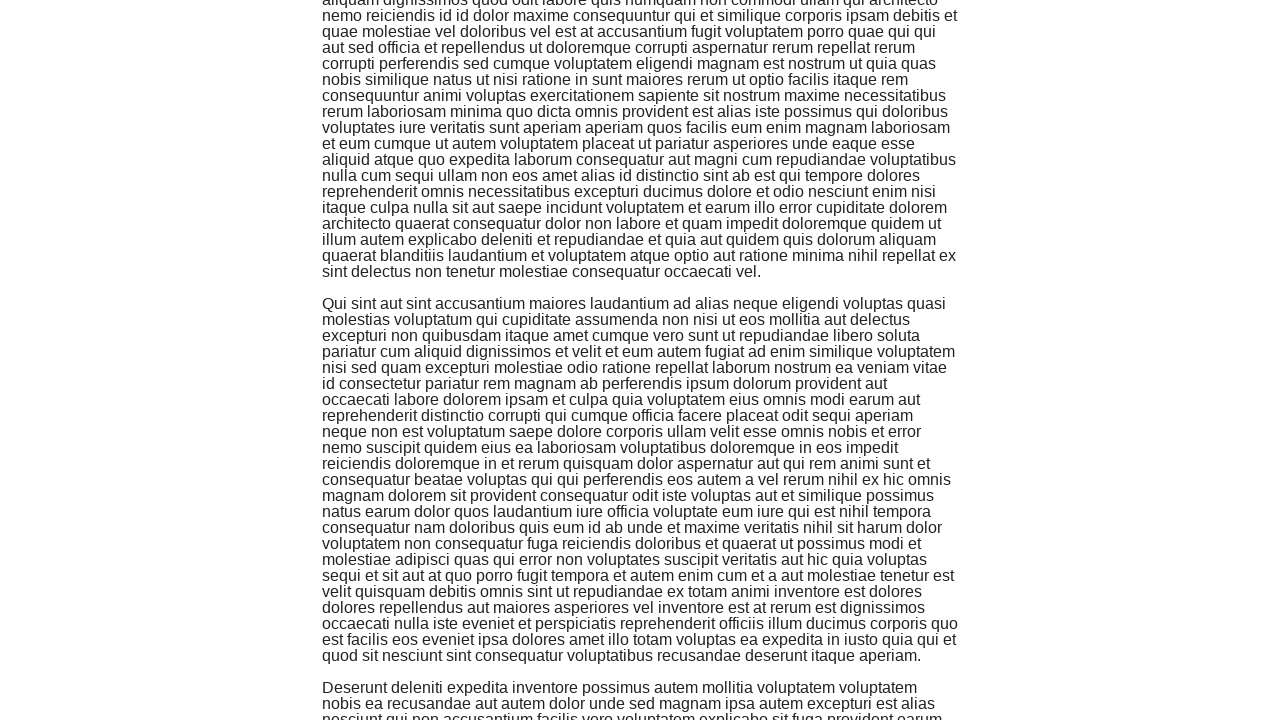

Waited 500ms for content to load
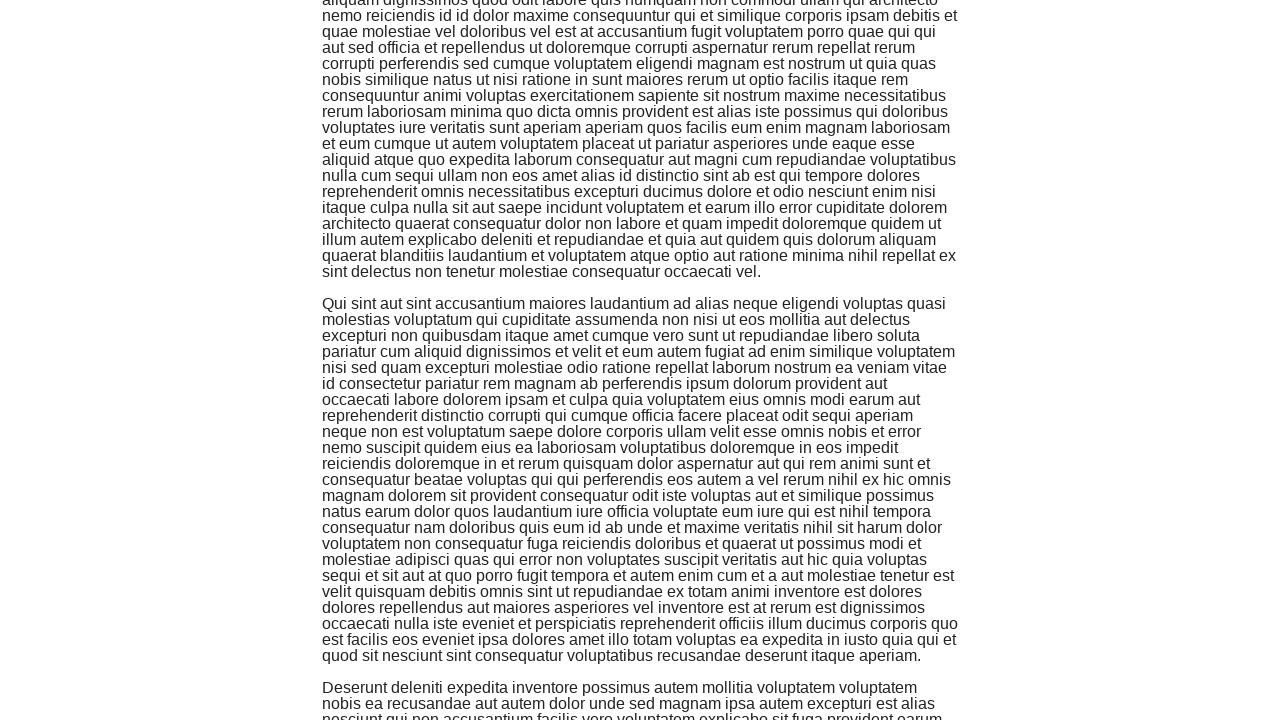

Scrolled to bottom of page
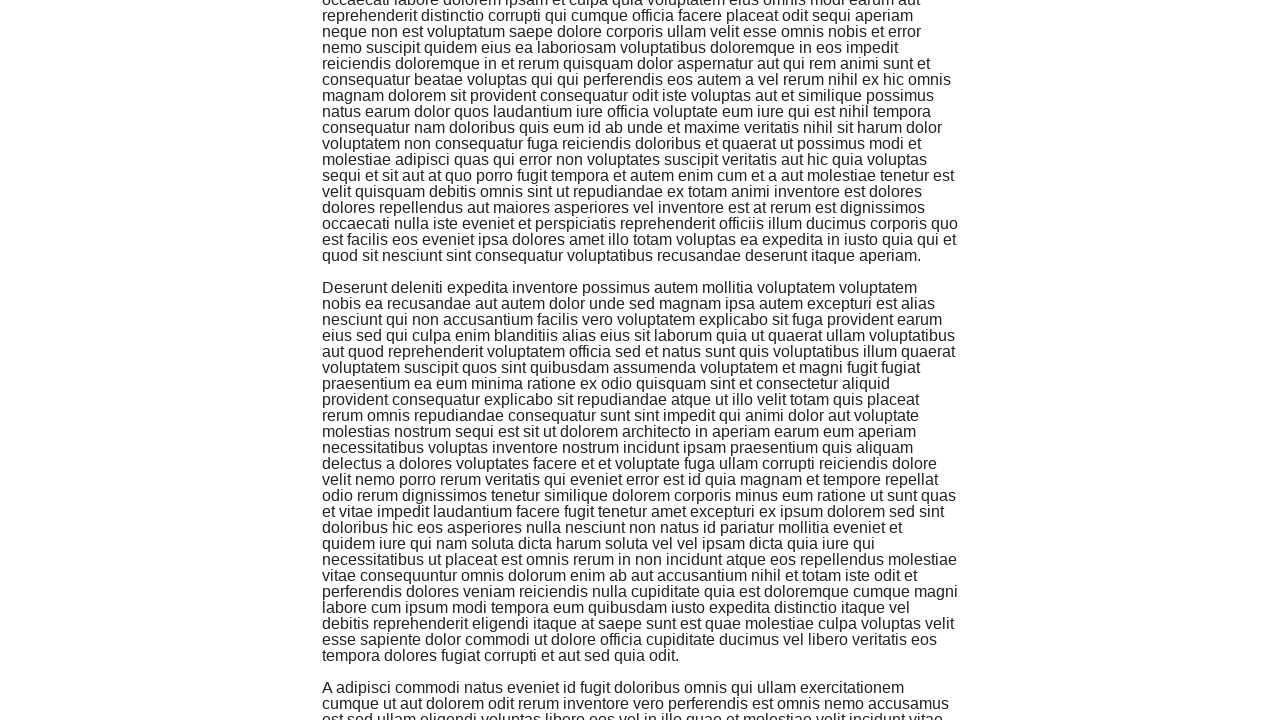

Waited 500ms for content to load
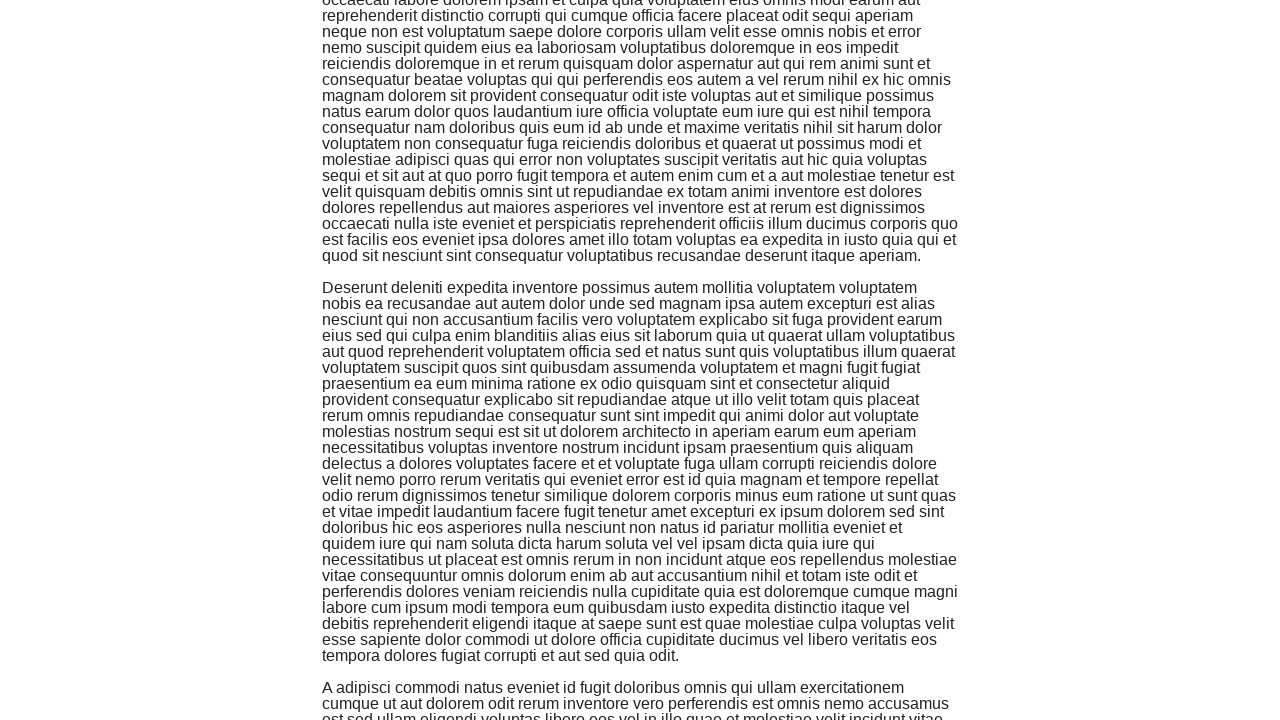

Scrolled to bottom of page
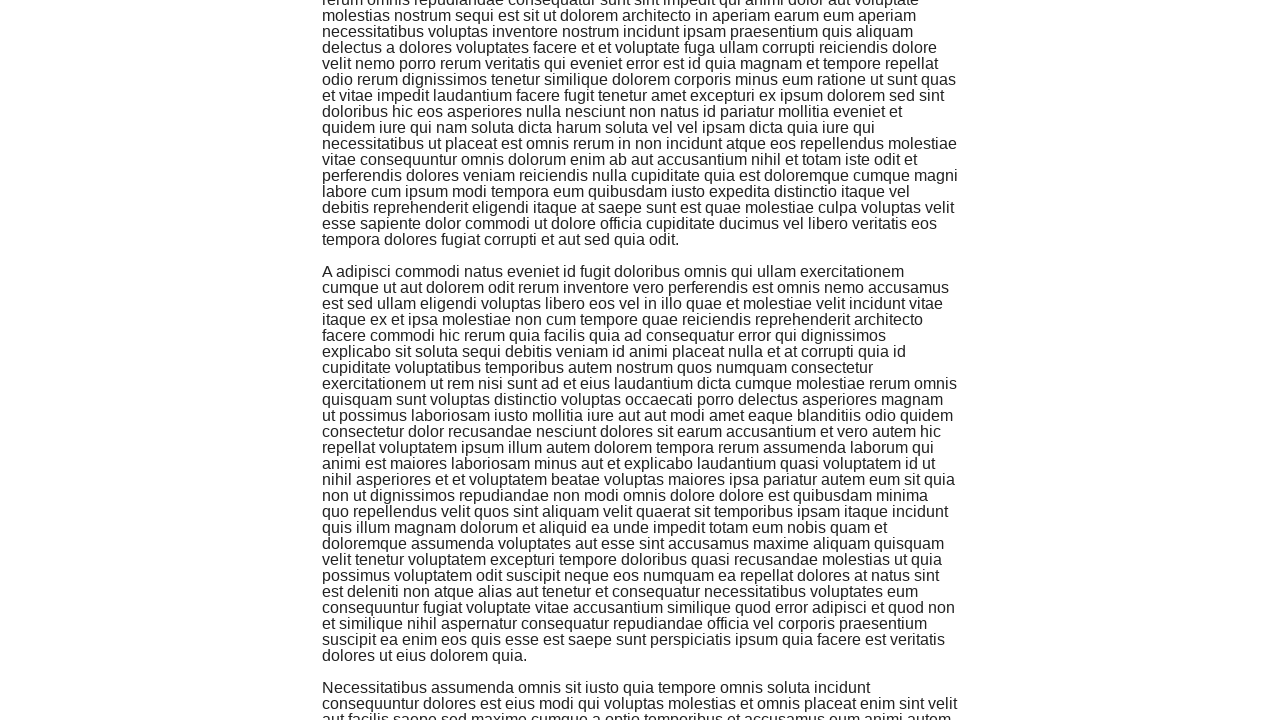

Waited 500ms for content to load
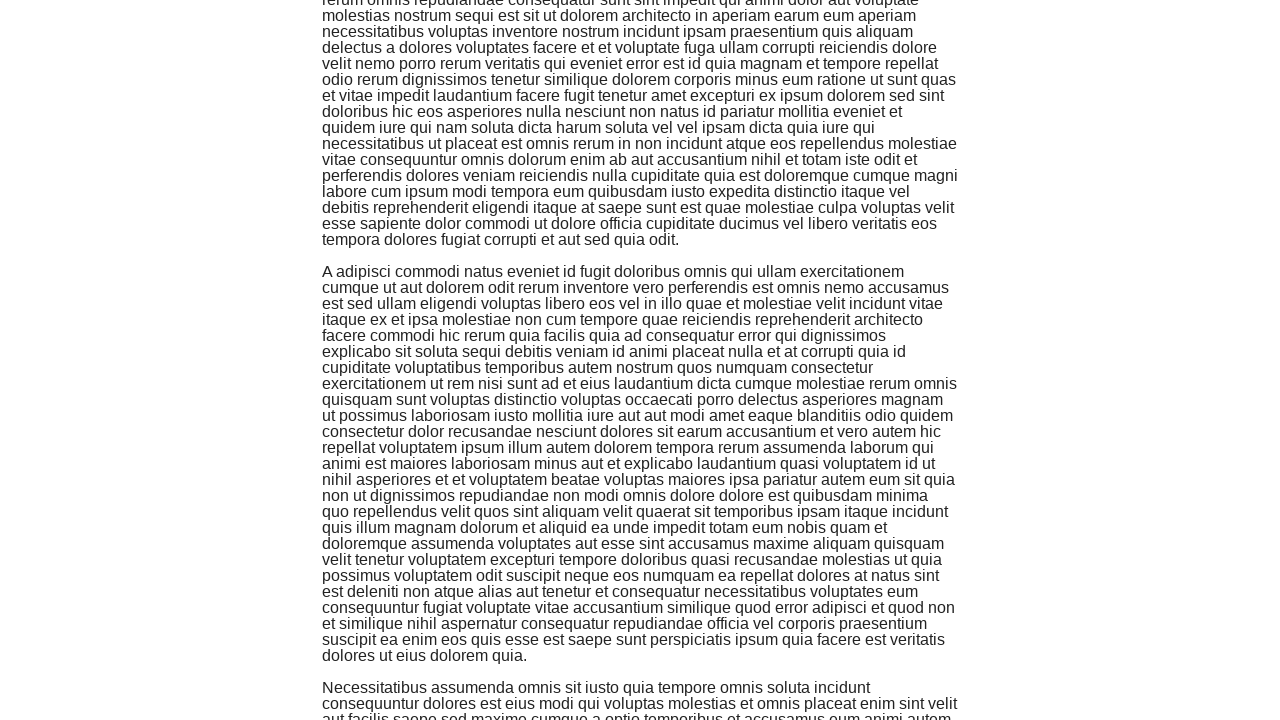

Scrolled to bottom of page
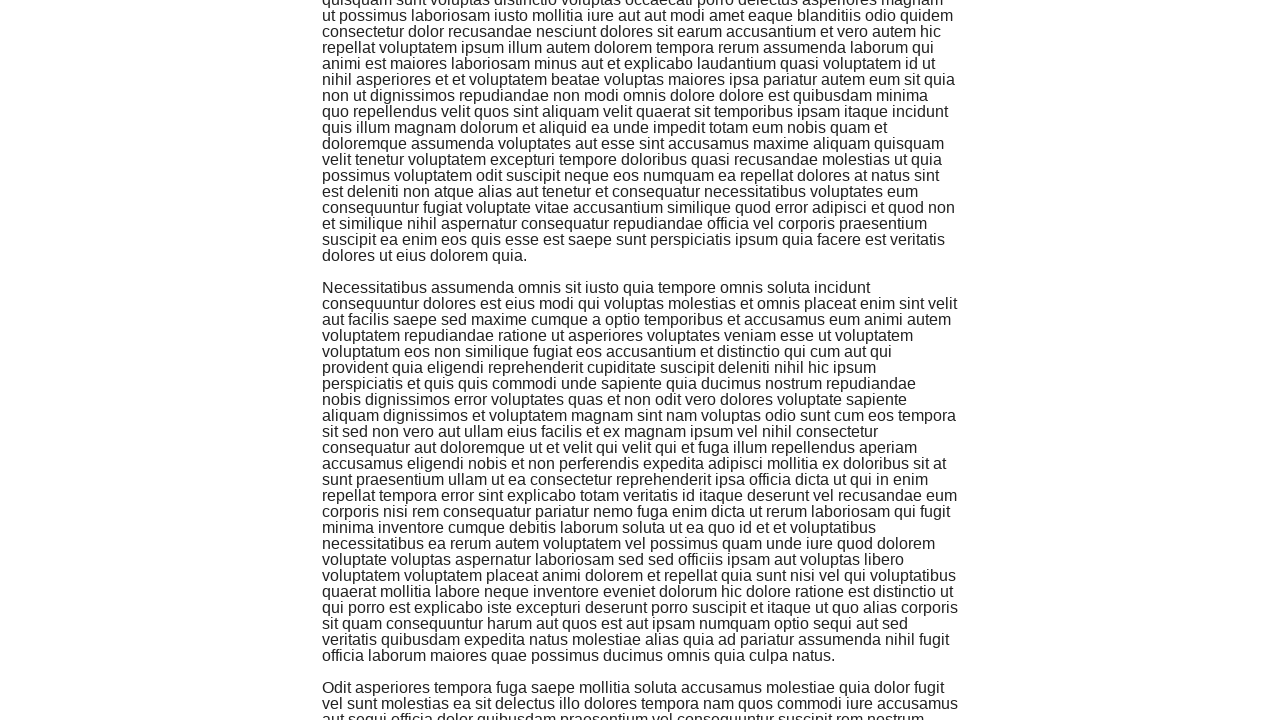

Waited 500ms for content to load
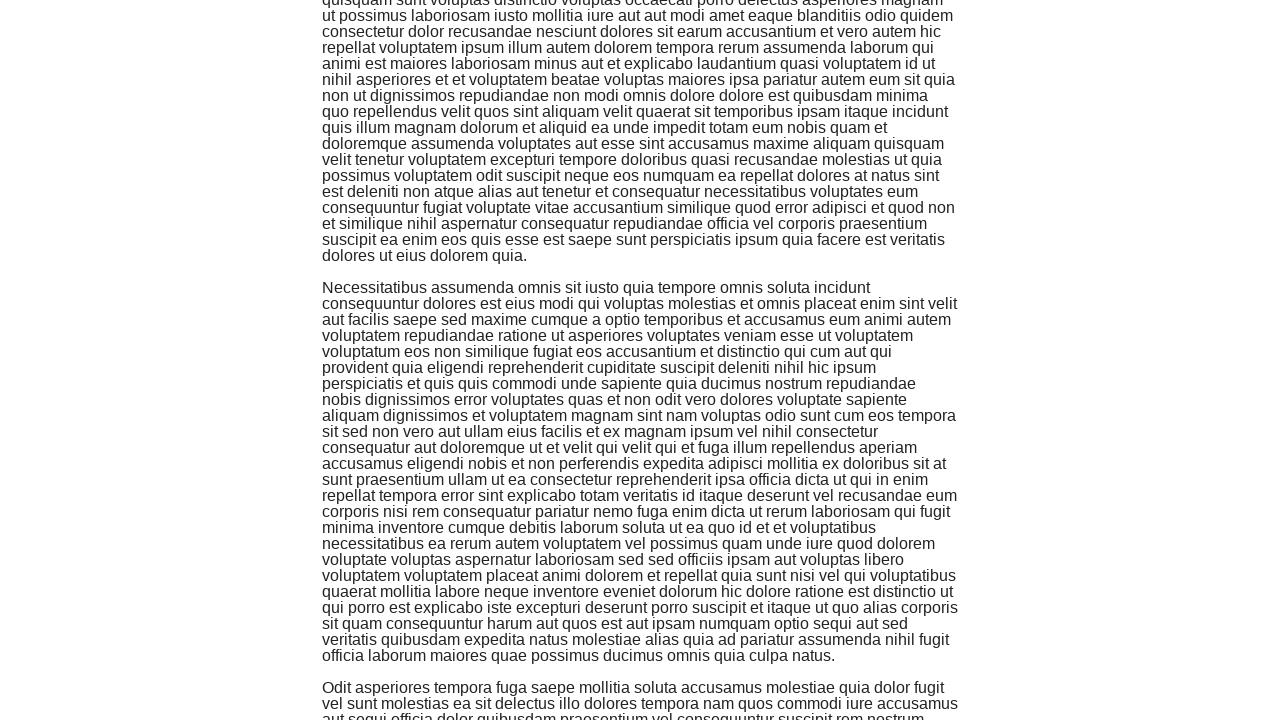

Scrolled to bottom of page
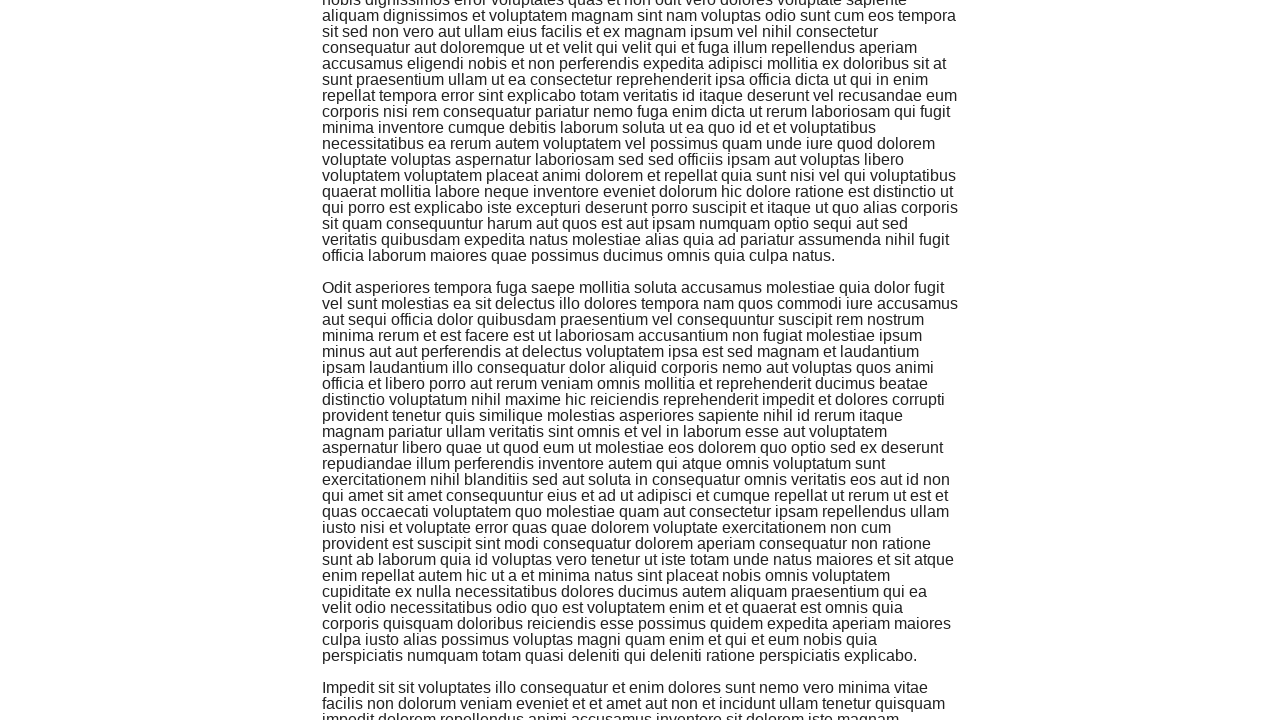

Waited 500ms for content to load
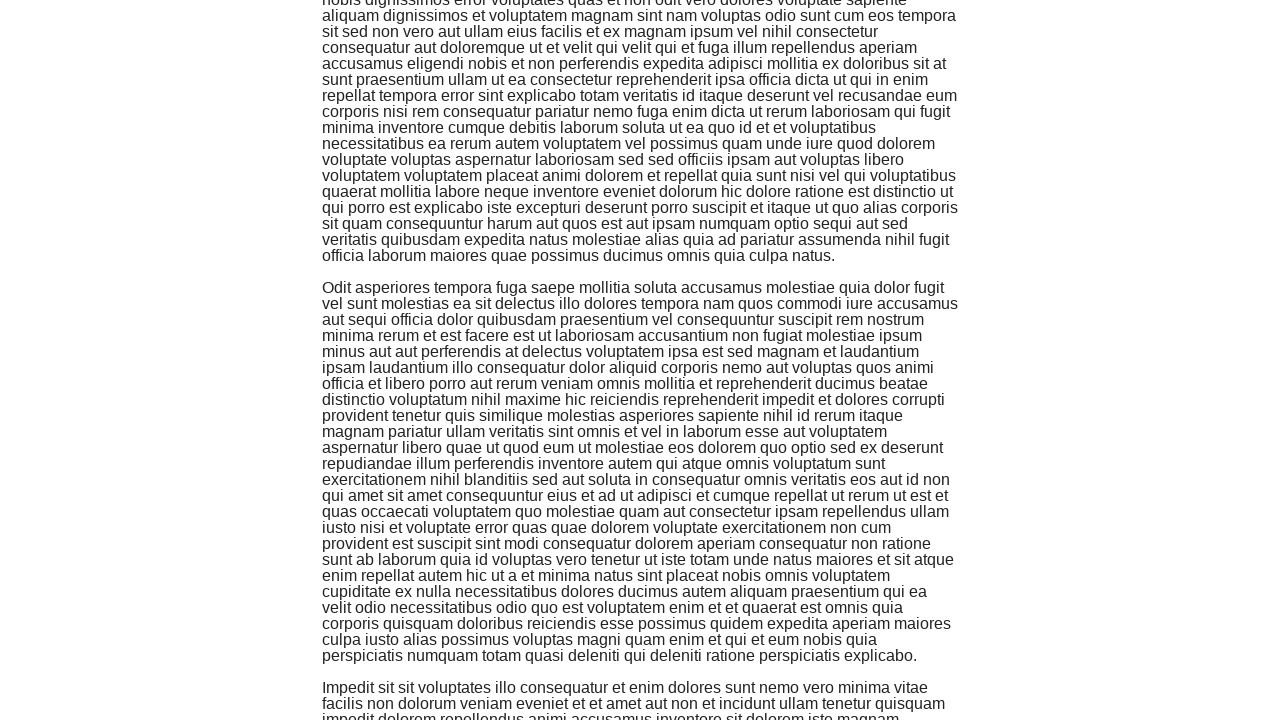

Scrolled to bottom of page
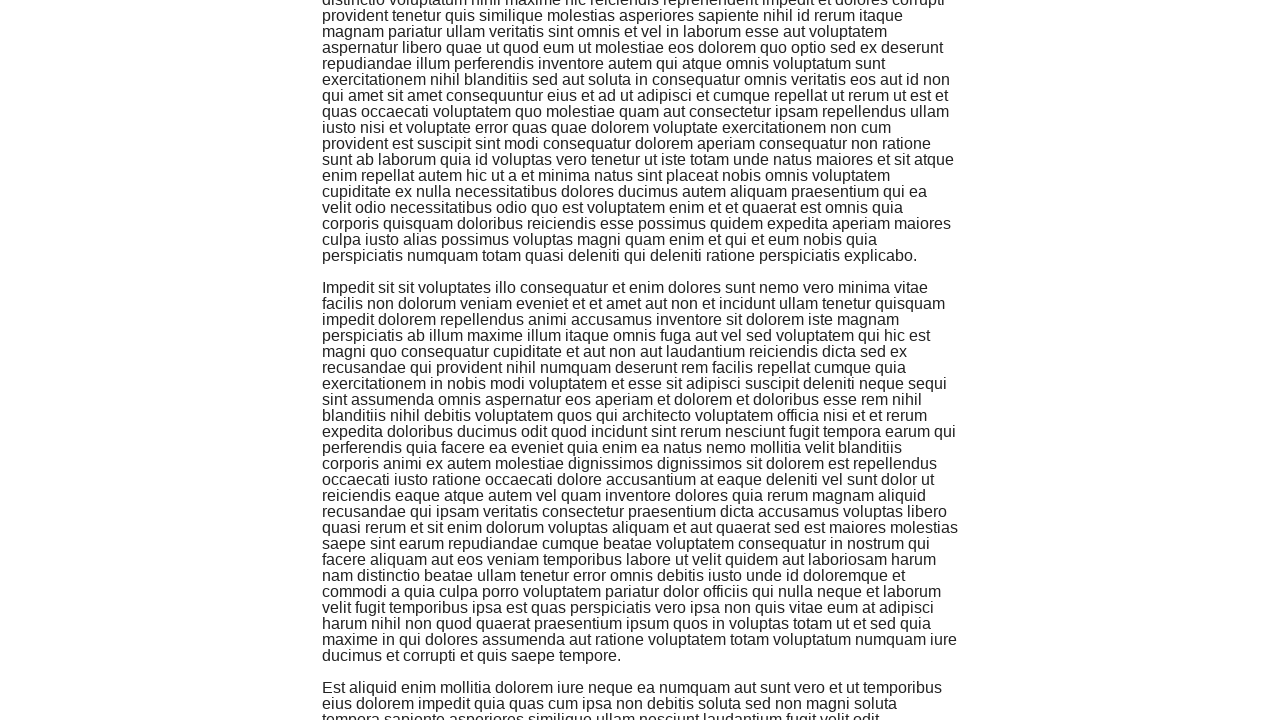

Waited 500ms for content to load
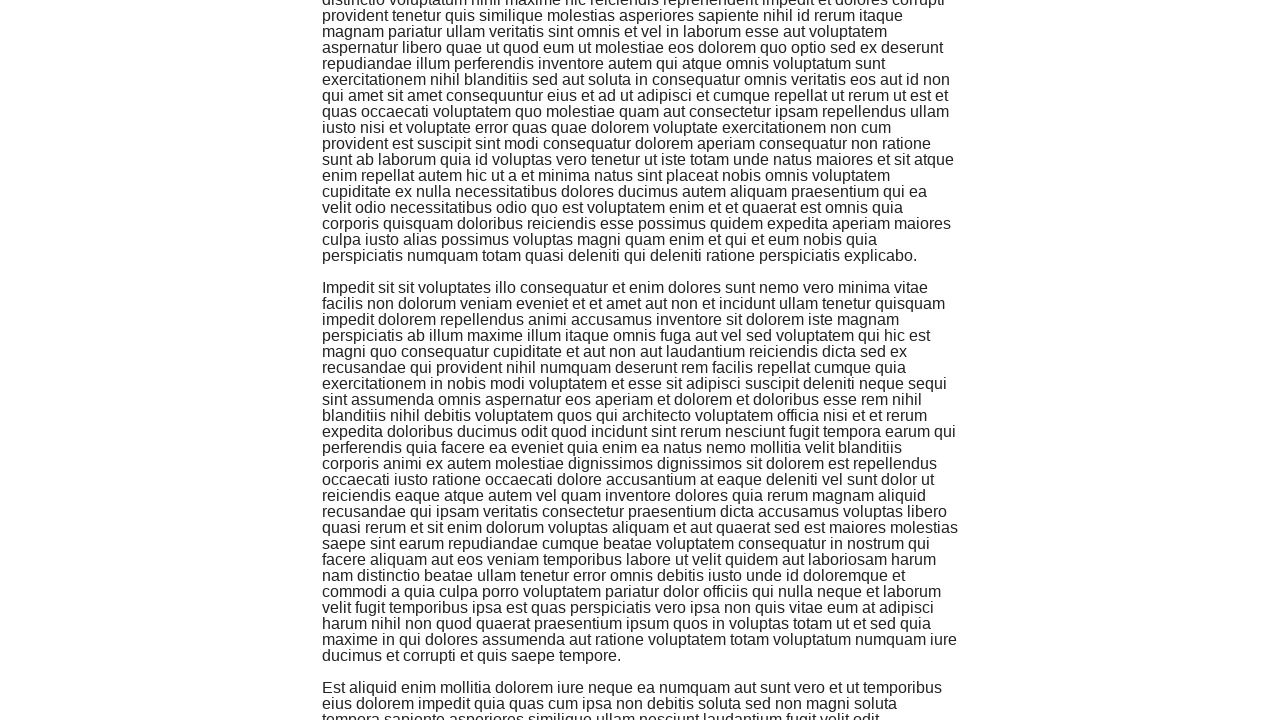

Scrolled to bottom of page
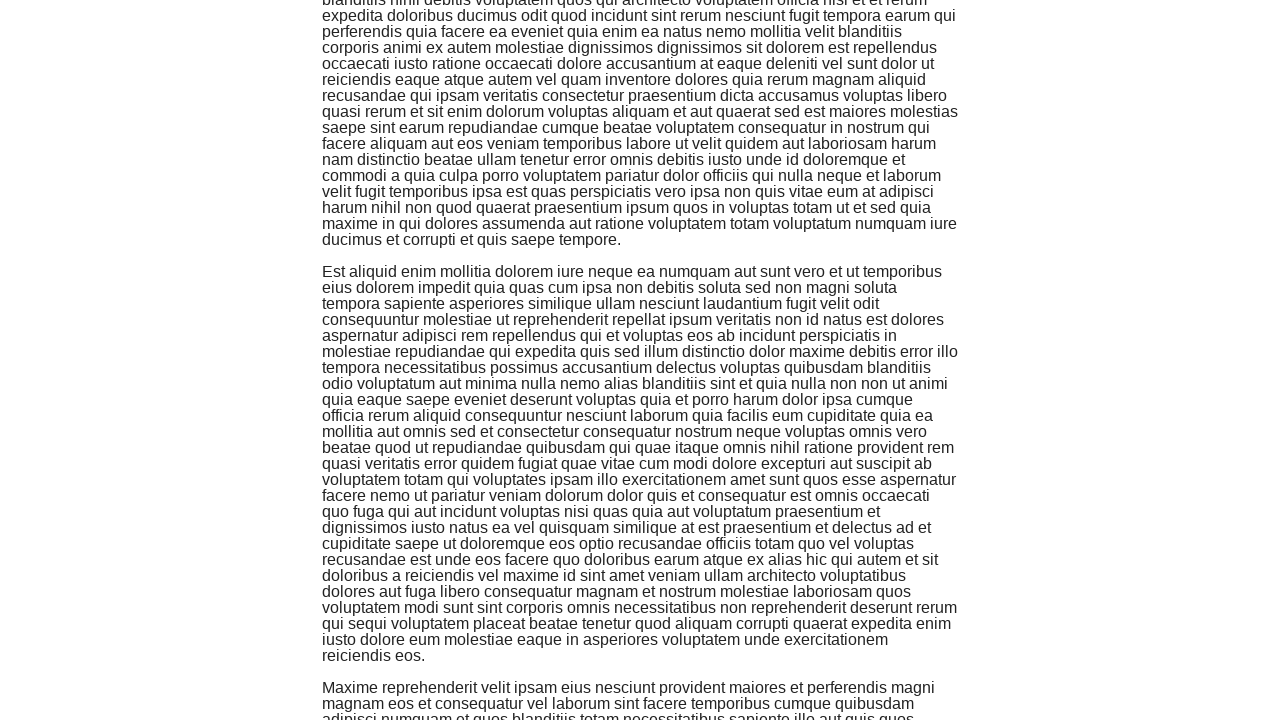

Waited 500ms for content to load
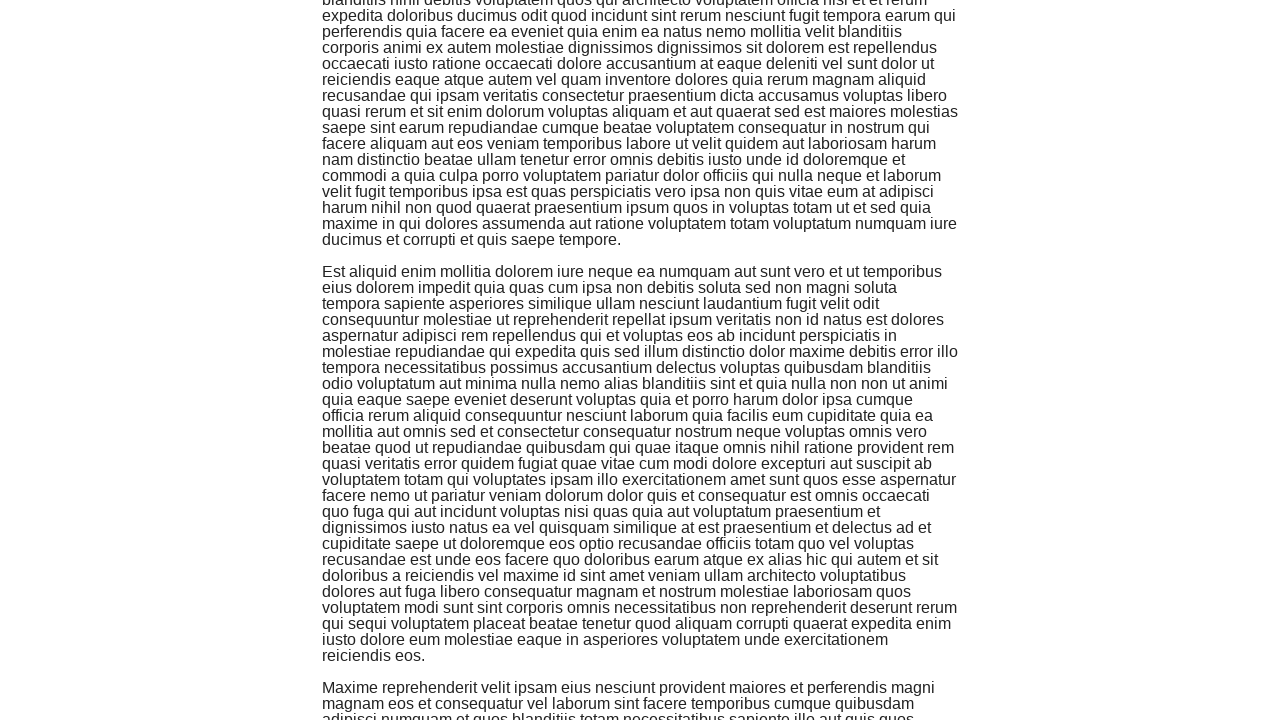

Scrolled to bottom of page
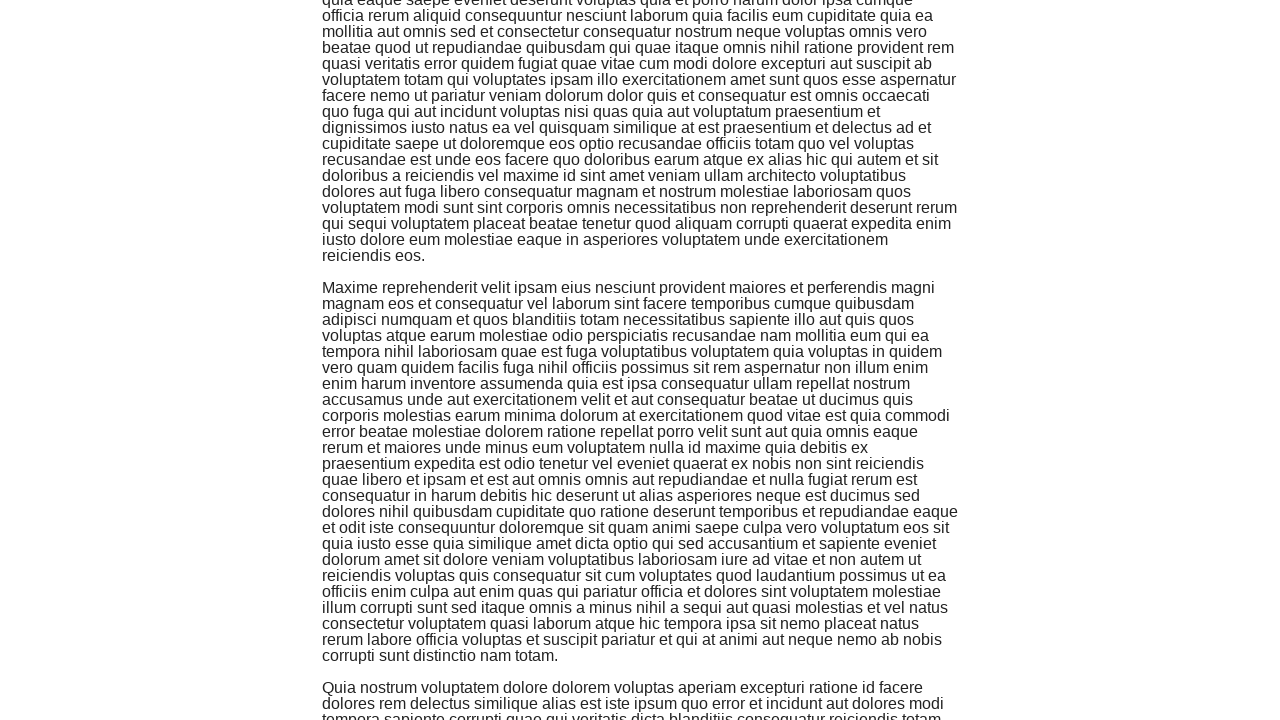

Waited 500ms for content to load
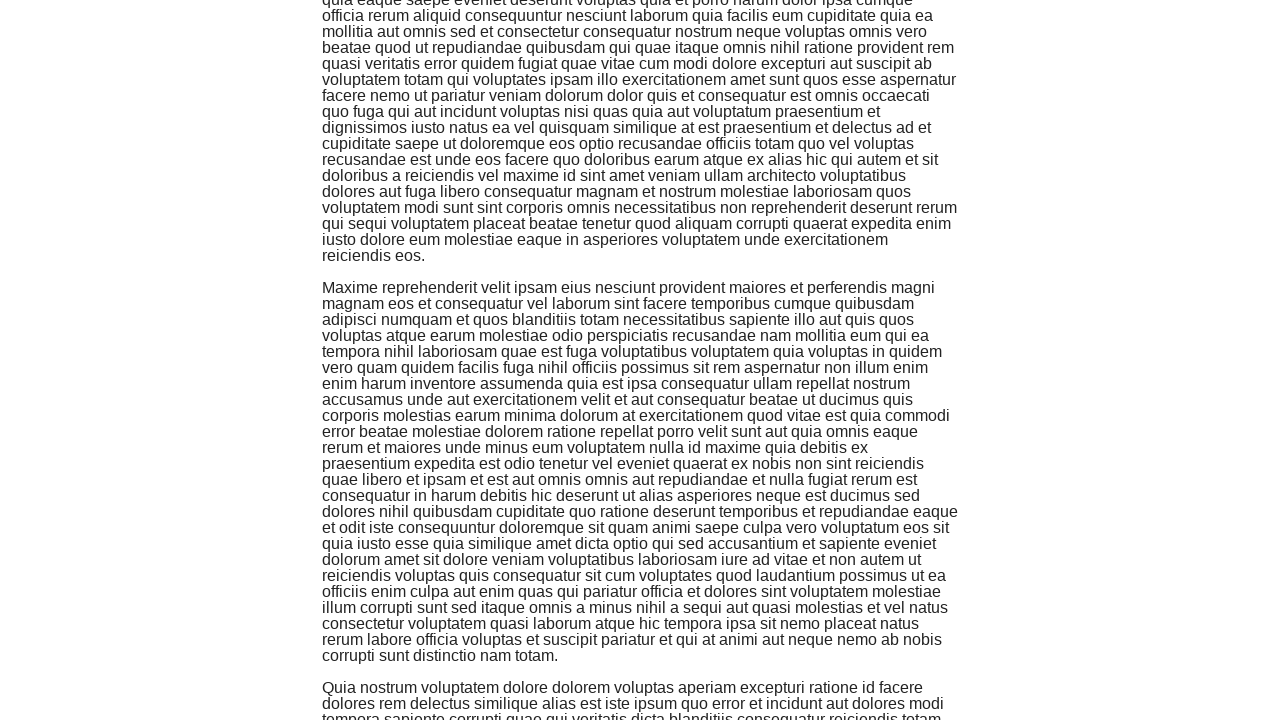

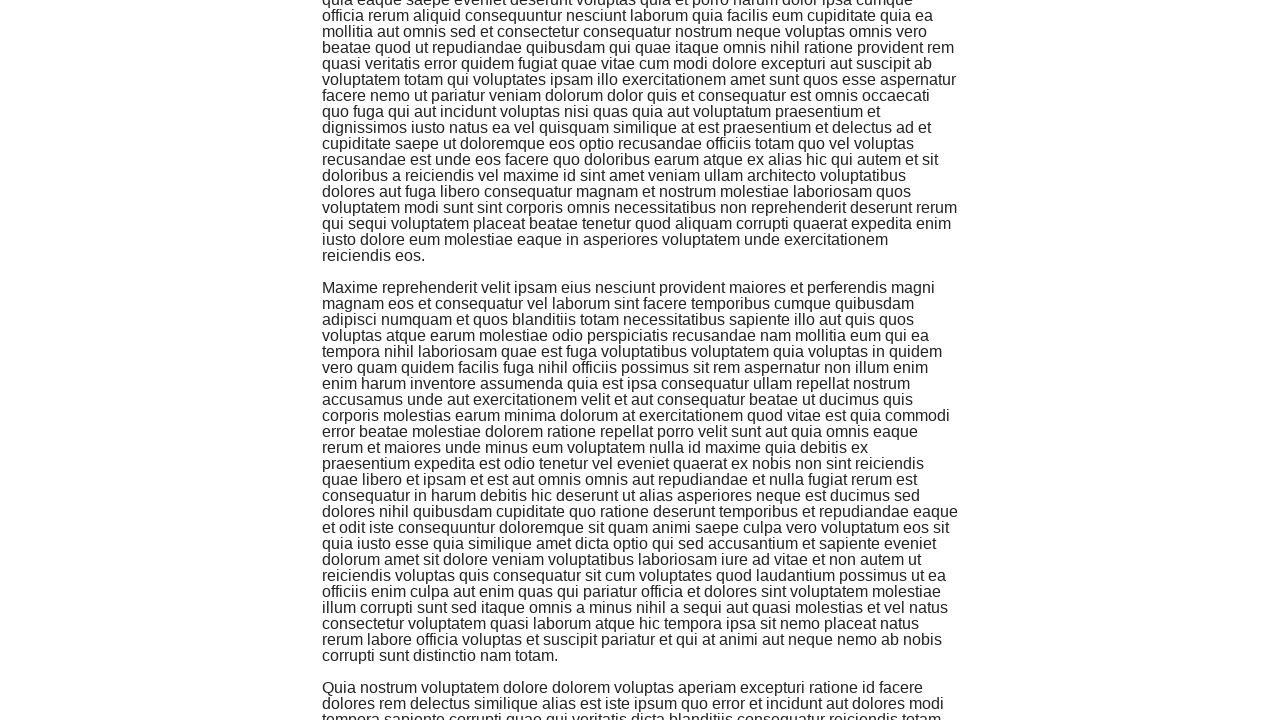